Tests a basic JavaScript alert by clicking a button, accepting the alert, and verifying the result message.

Starting URL: https://the-internet.herokuapp.com/

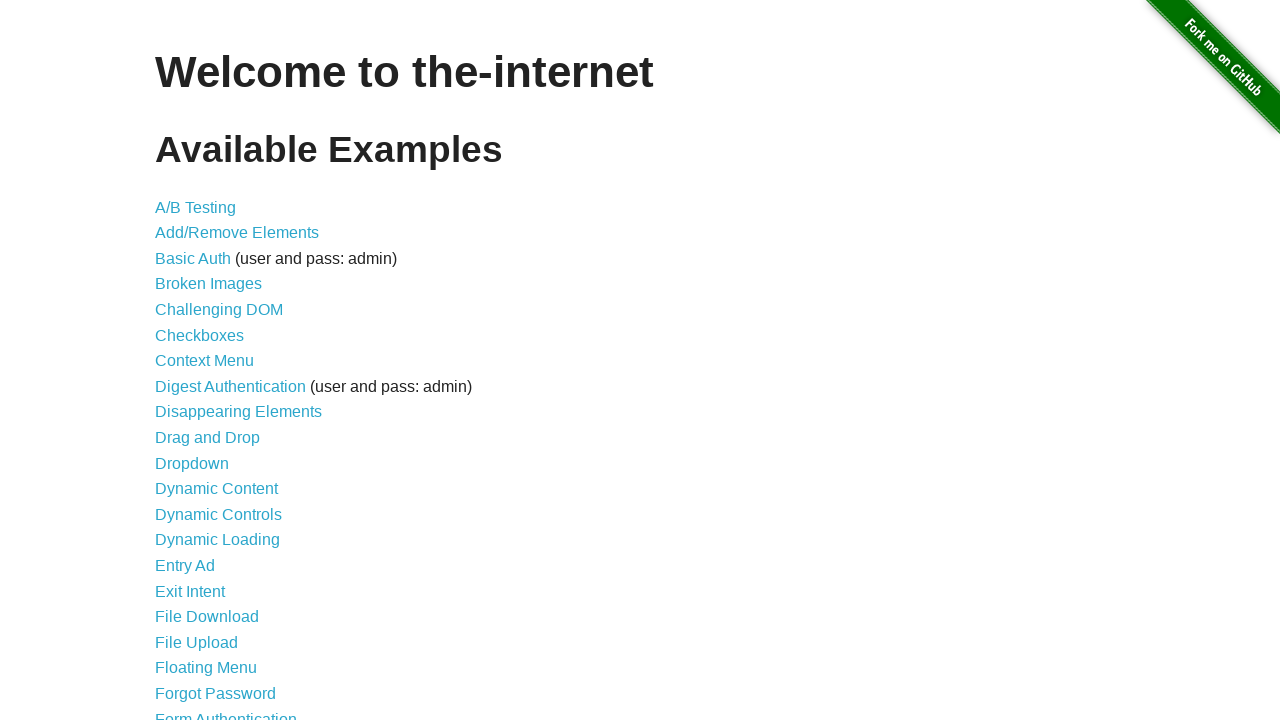

Clicked on JavaScript Alerts link at (214, 361) on text=JavaScript Alerts
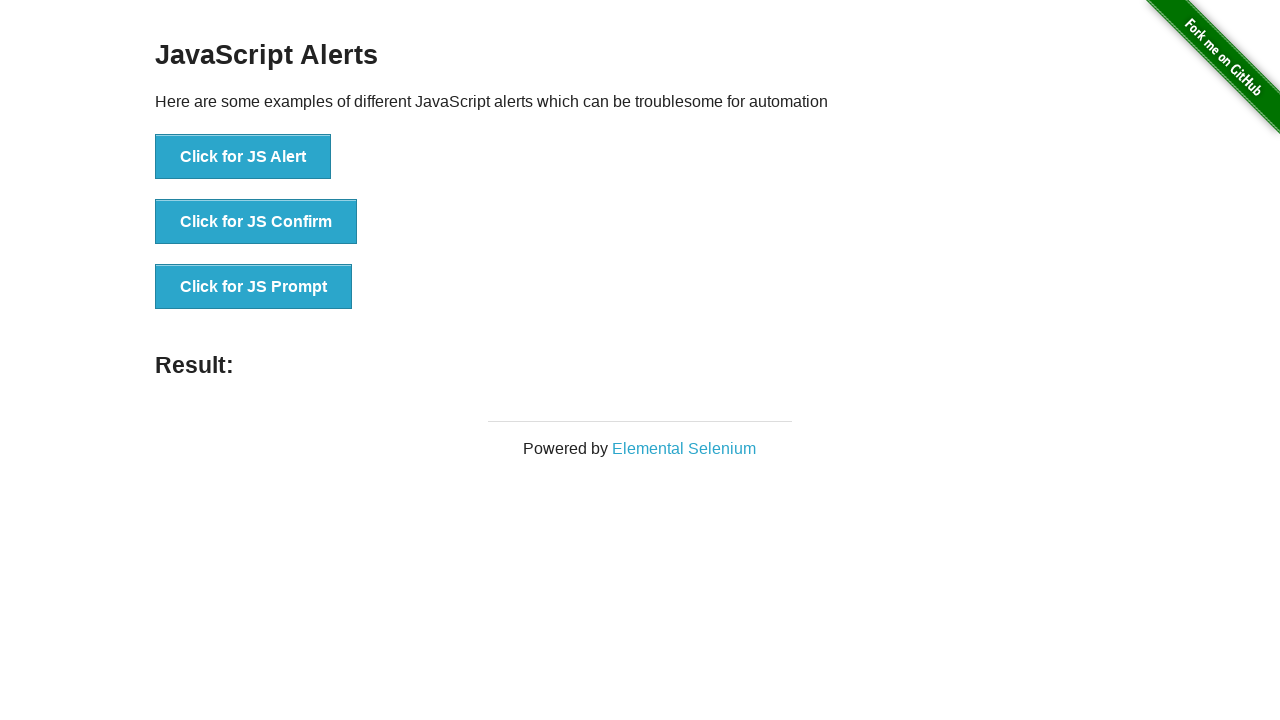

Clicked the JS Alert button at (243, 157) on [onclick='jsAlert()']
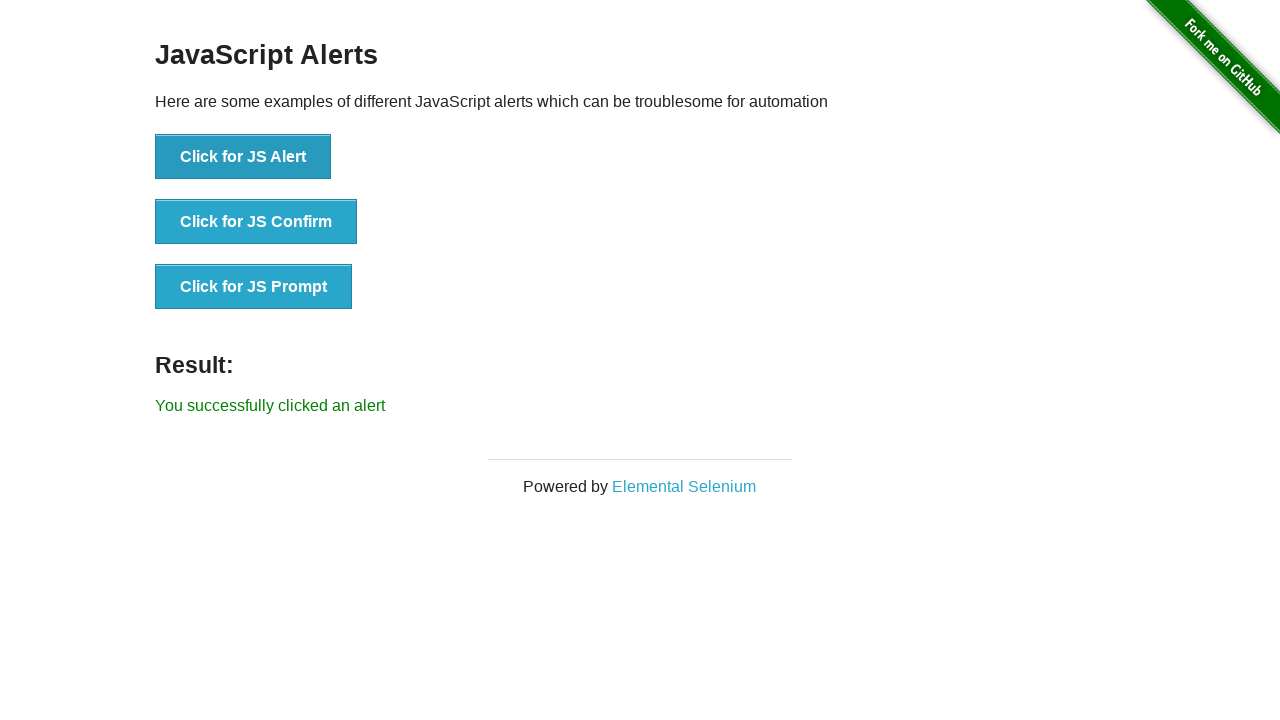

Set up dialog handler to accept alert
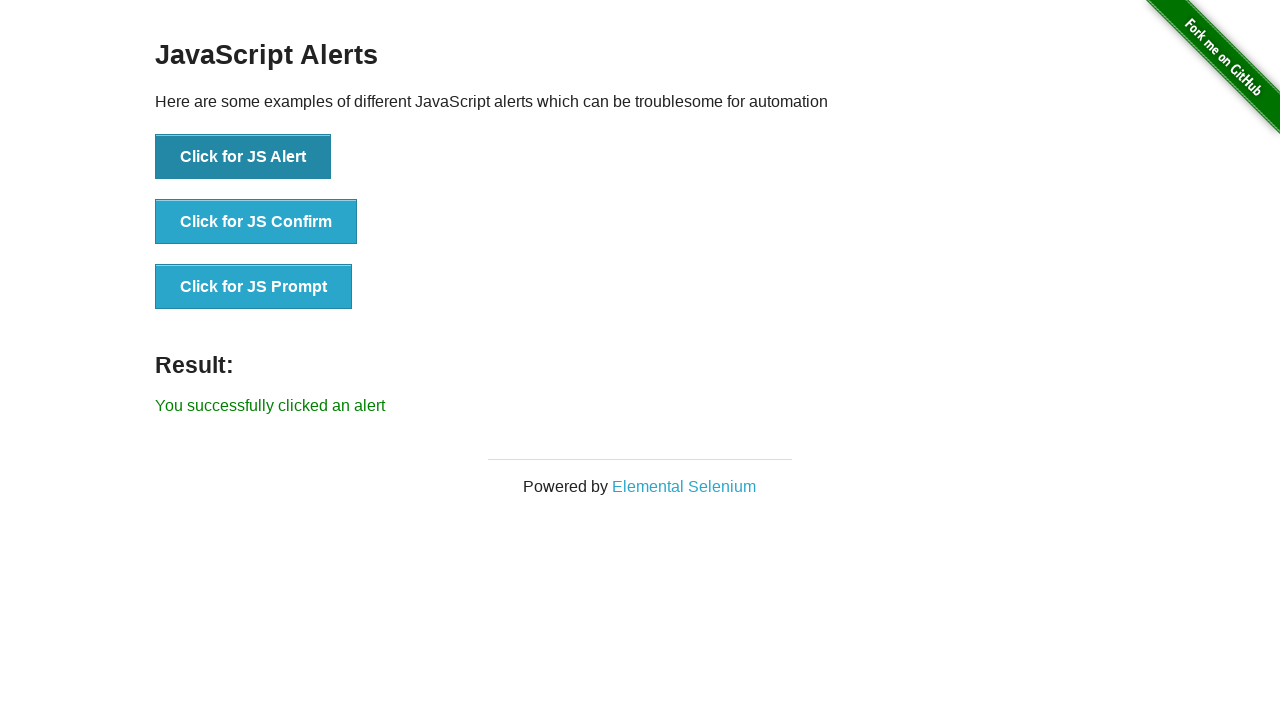

Result element loaded after accepting alert
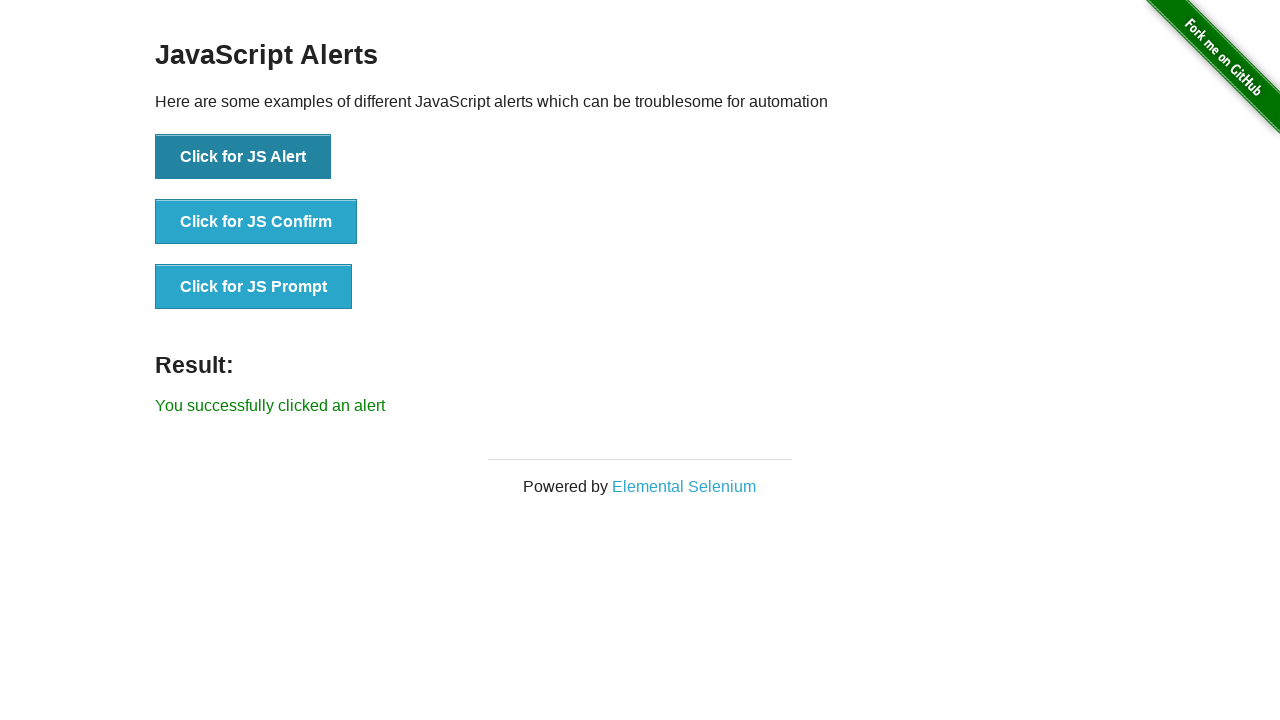

Retrieved result text content
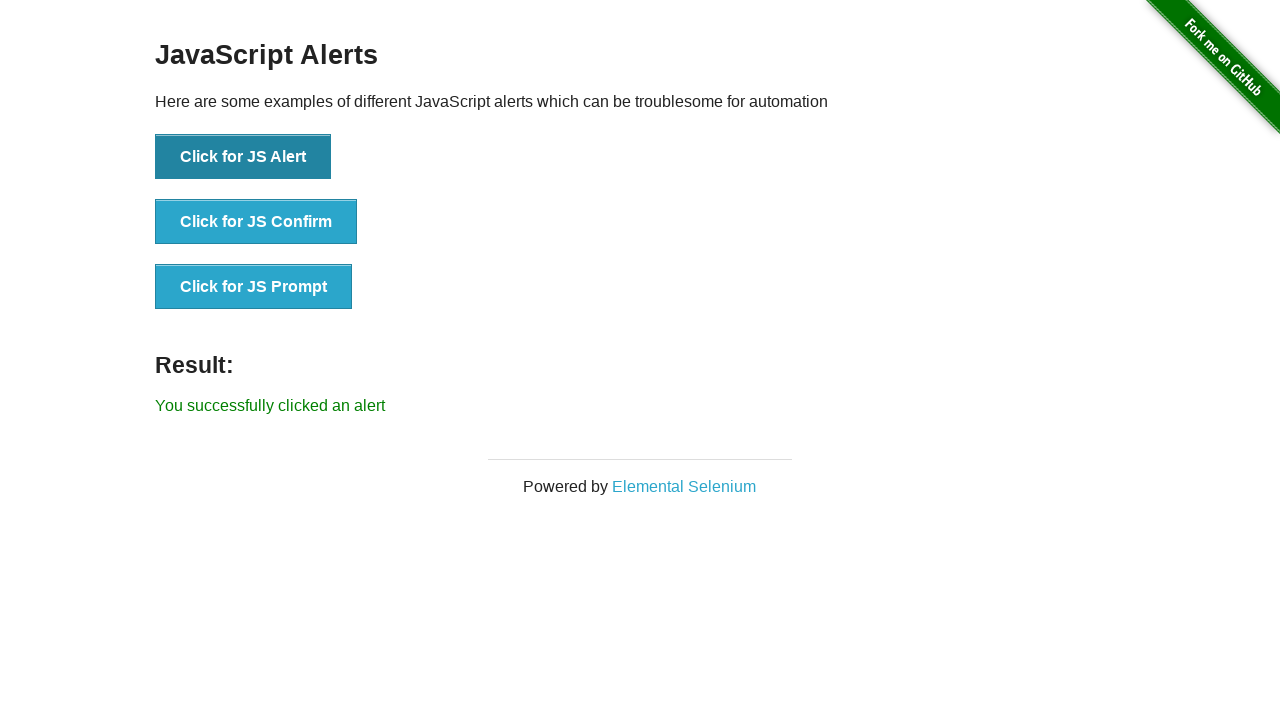

Verified result message matches expected text
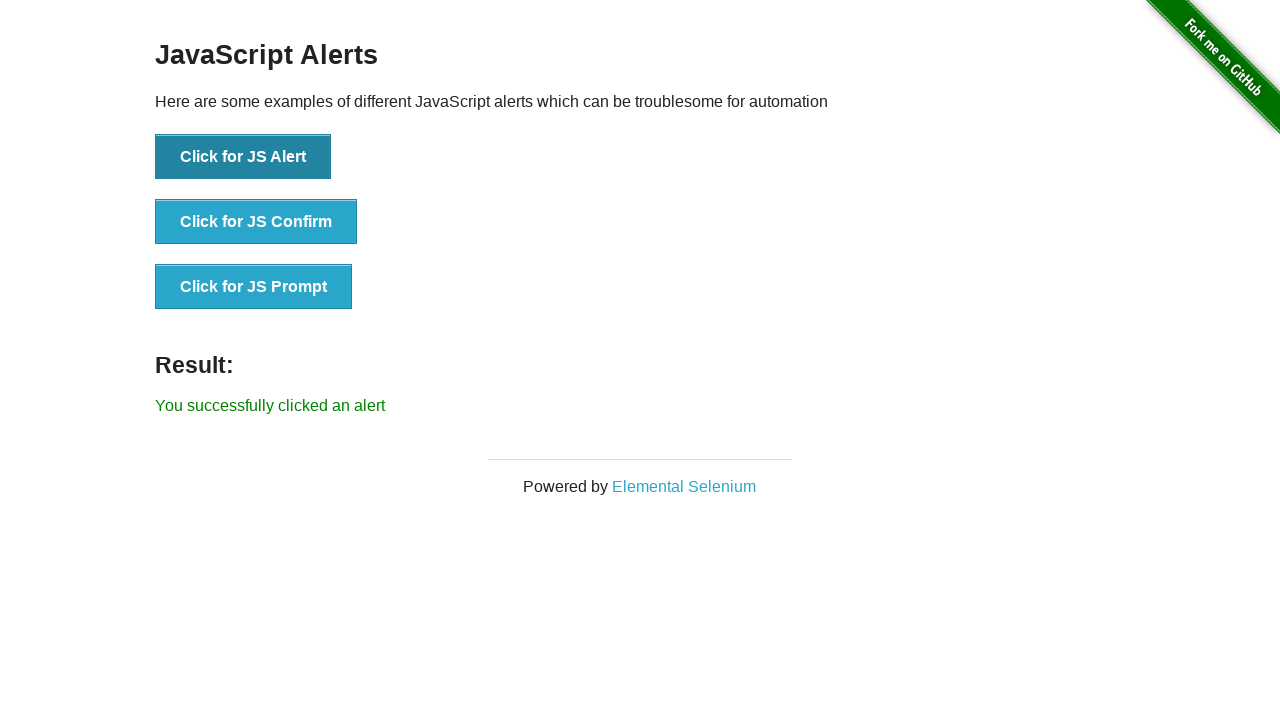

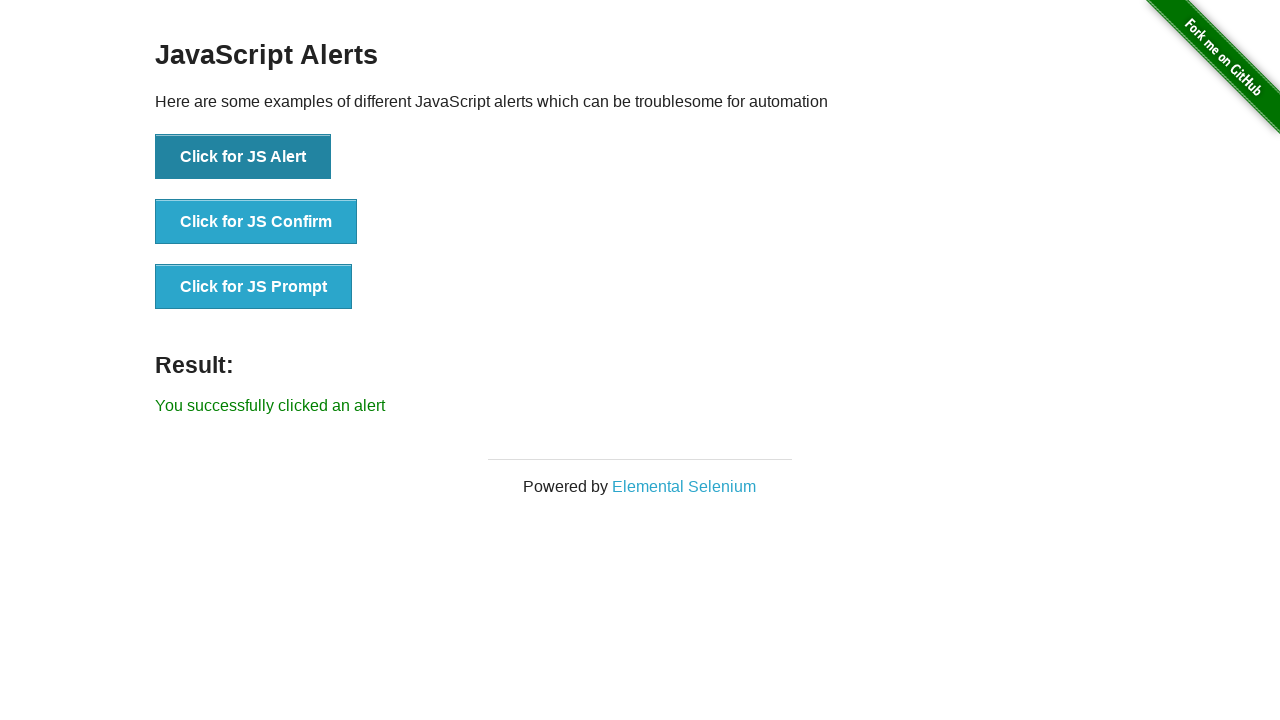